Tests that new items are appended to the bottom of the todo list by creating 3 items

Starting URL: https://demo.playwright.dev/todomvc

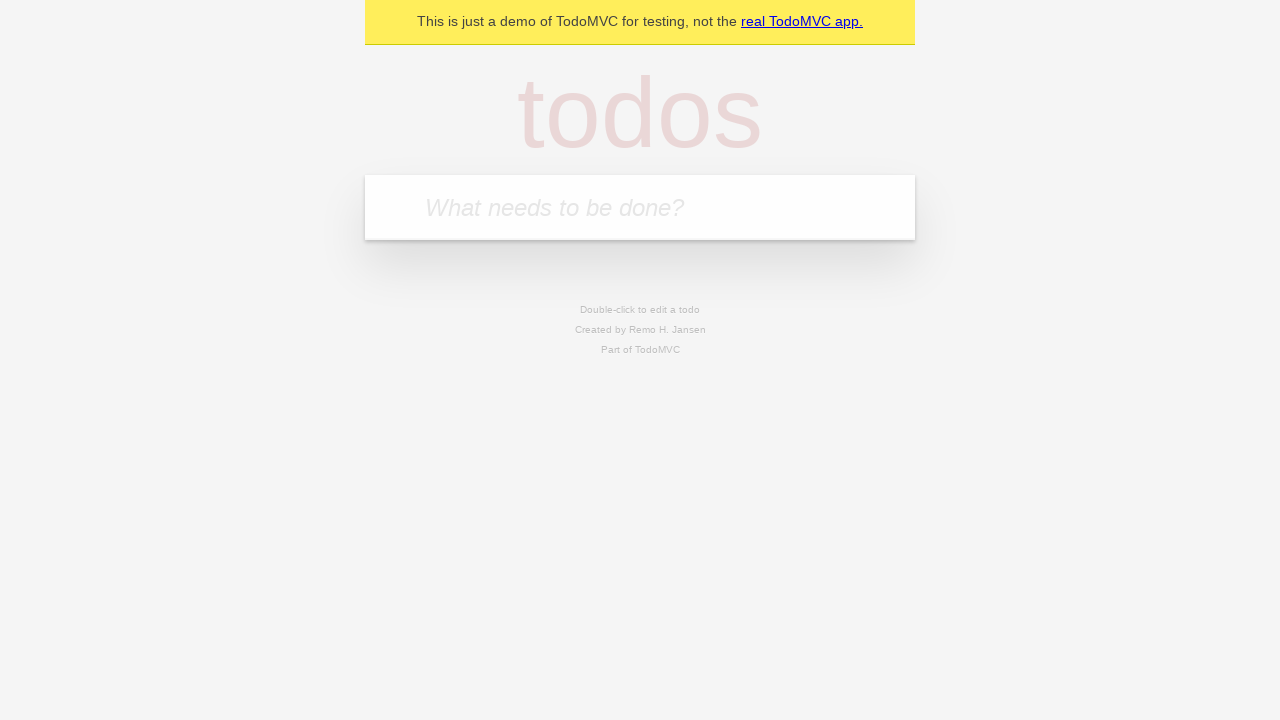

Filled todo input with 'buy some cheese' on internal:attr=[placeholder="What needs to be done?"i]
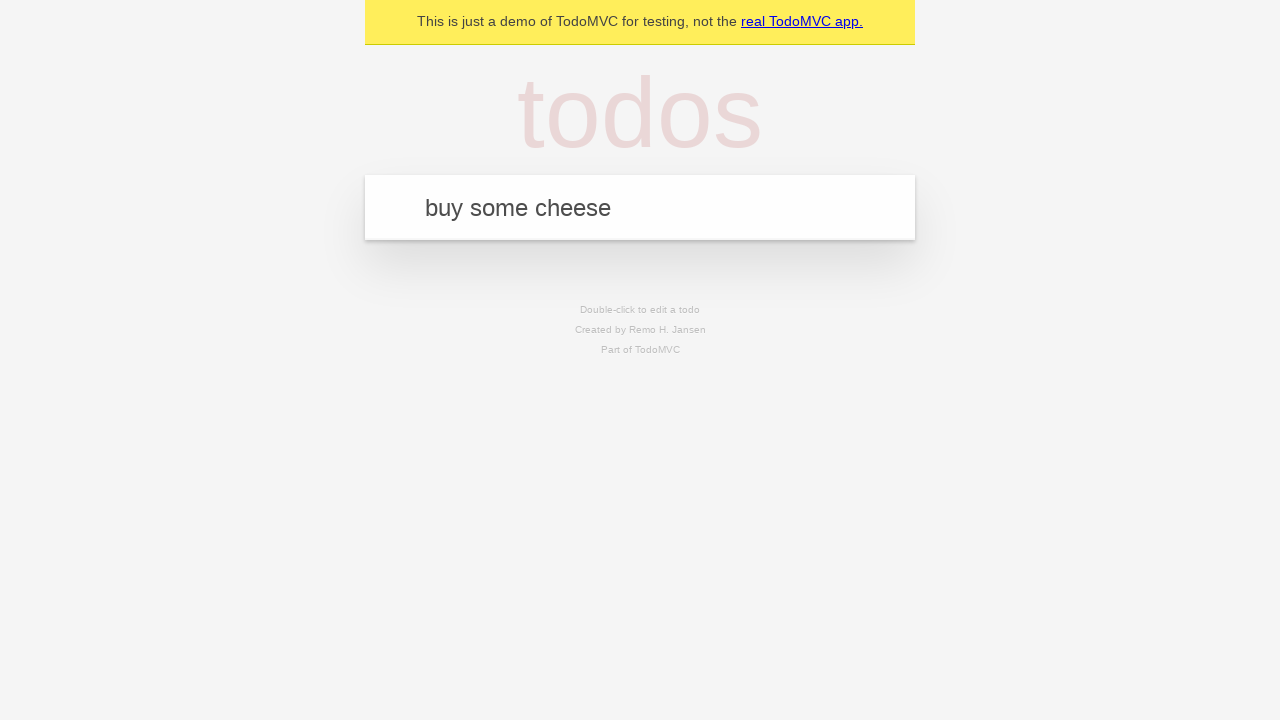

Pressed Enter to add first todo item on internal:attr=[placeholder="What needs to be done?"i]
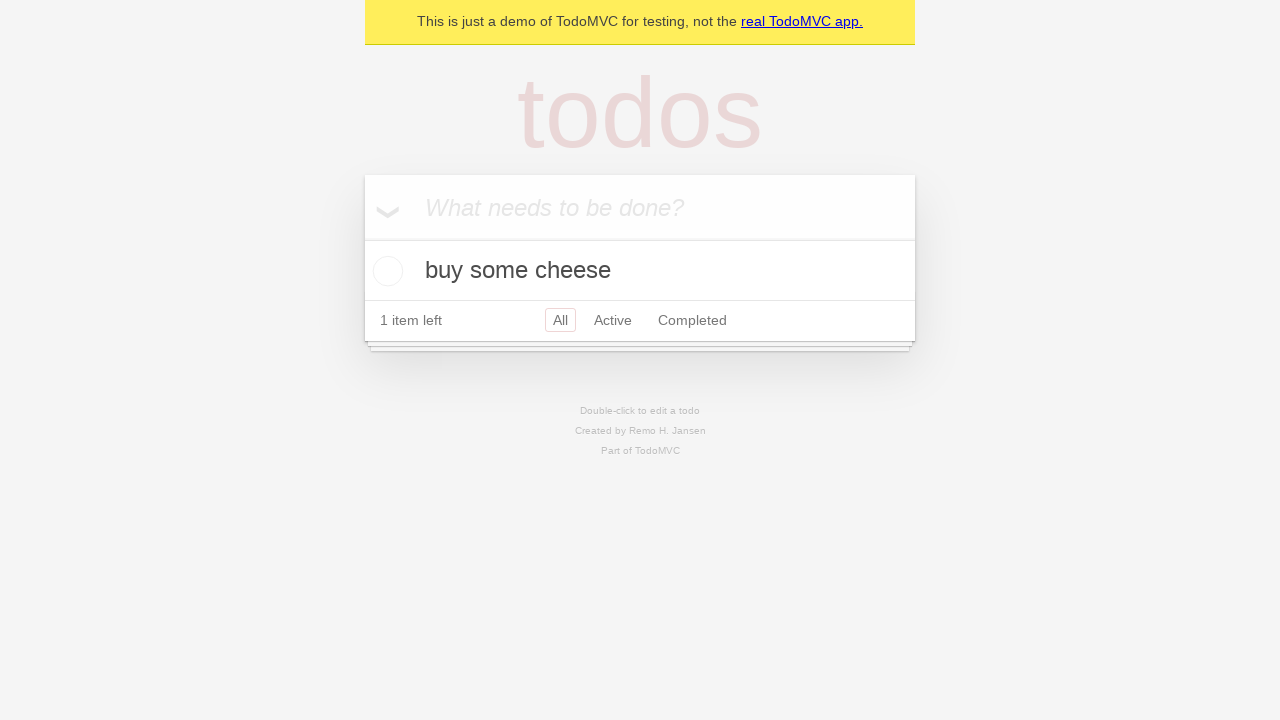

Filled todo input with 'feed the cat' on internal:attr=[placeholder="What needs to be done?"i]
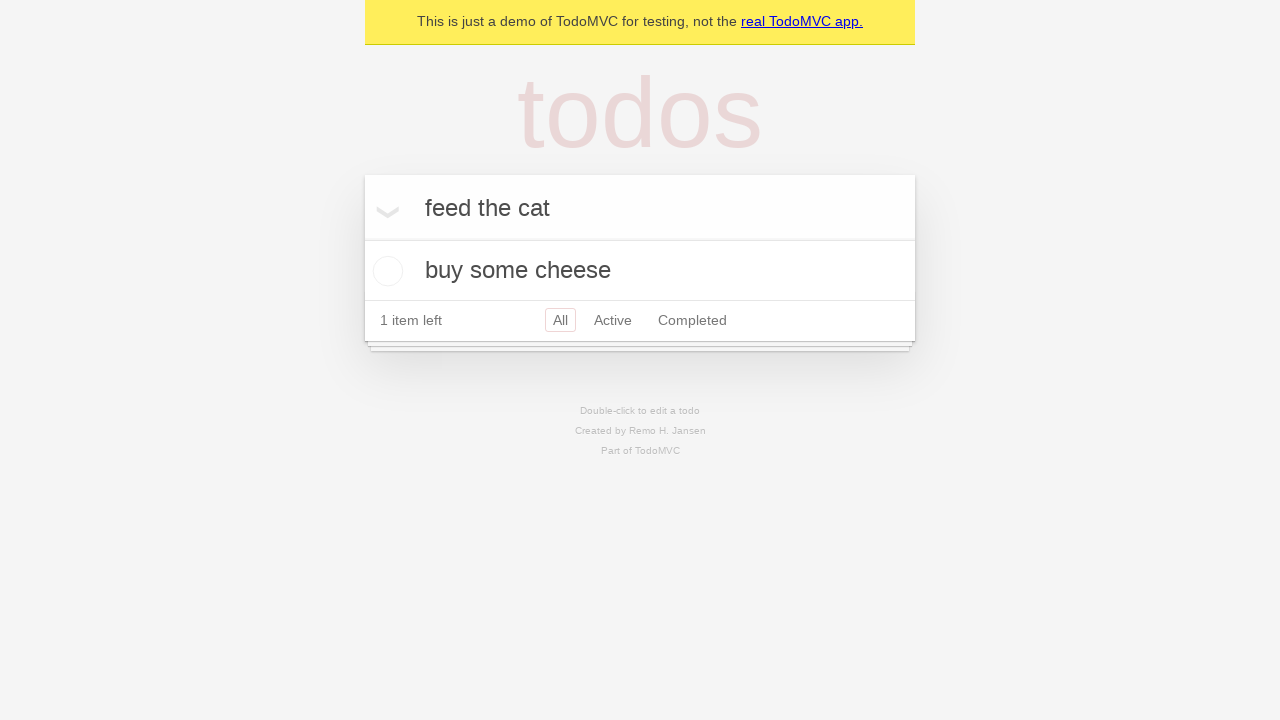

Pressed Enter to add second todo item on internal:attr=[placeholder="What needs to be done?"i]
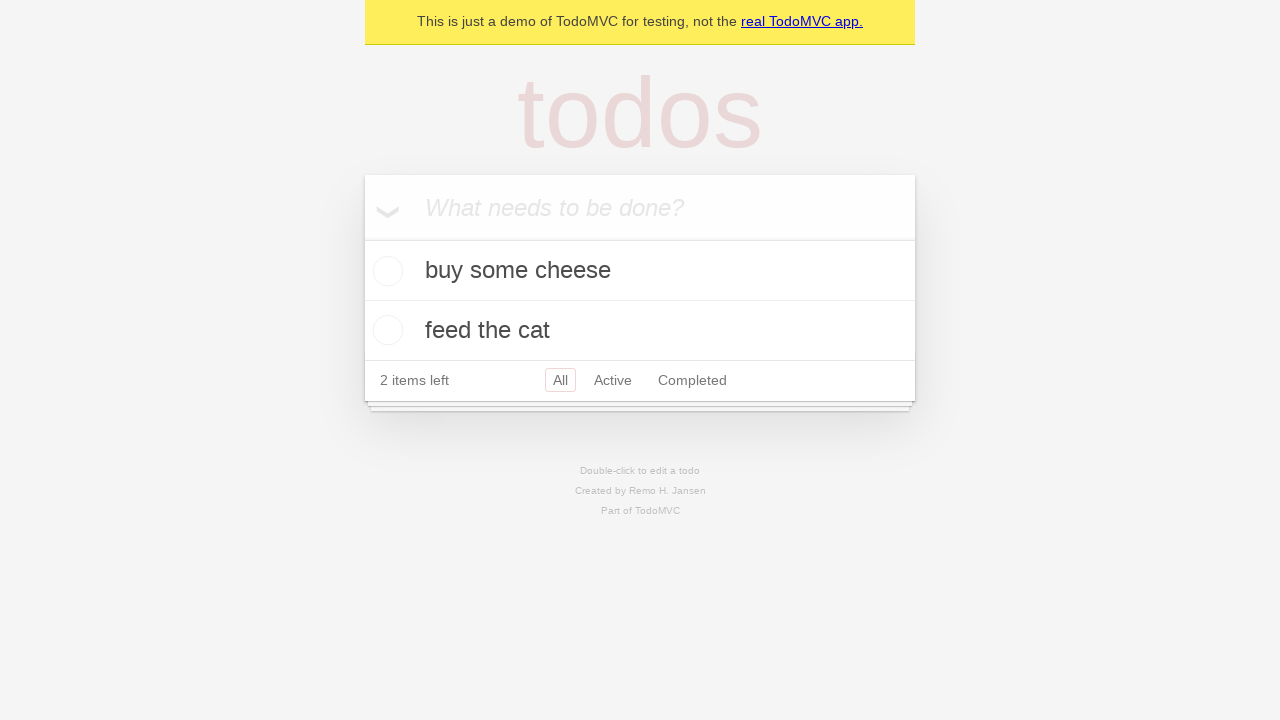

Filled todo input with 'book a doctors appointment' on internal:attr=[placeholder="What needs to be done?"i]
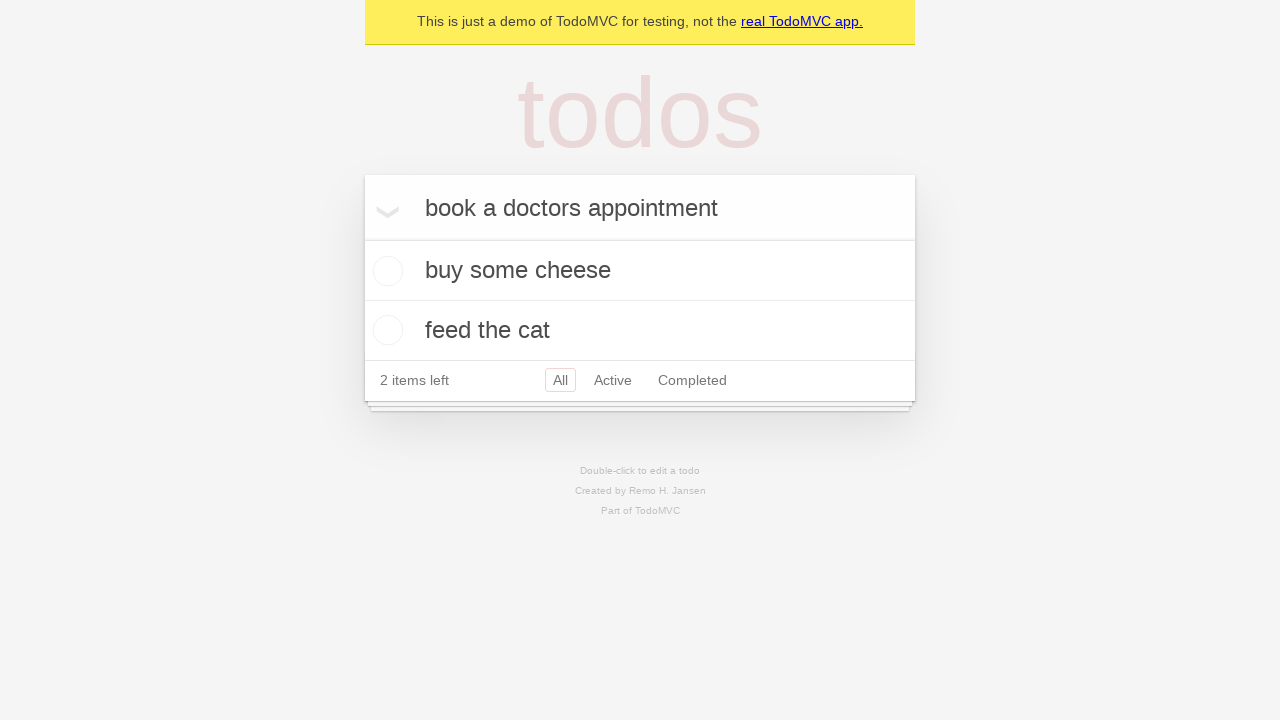

Pressed Enter to add third todo item on internal:attr=[placeholder="What needs to be done?"i]
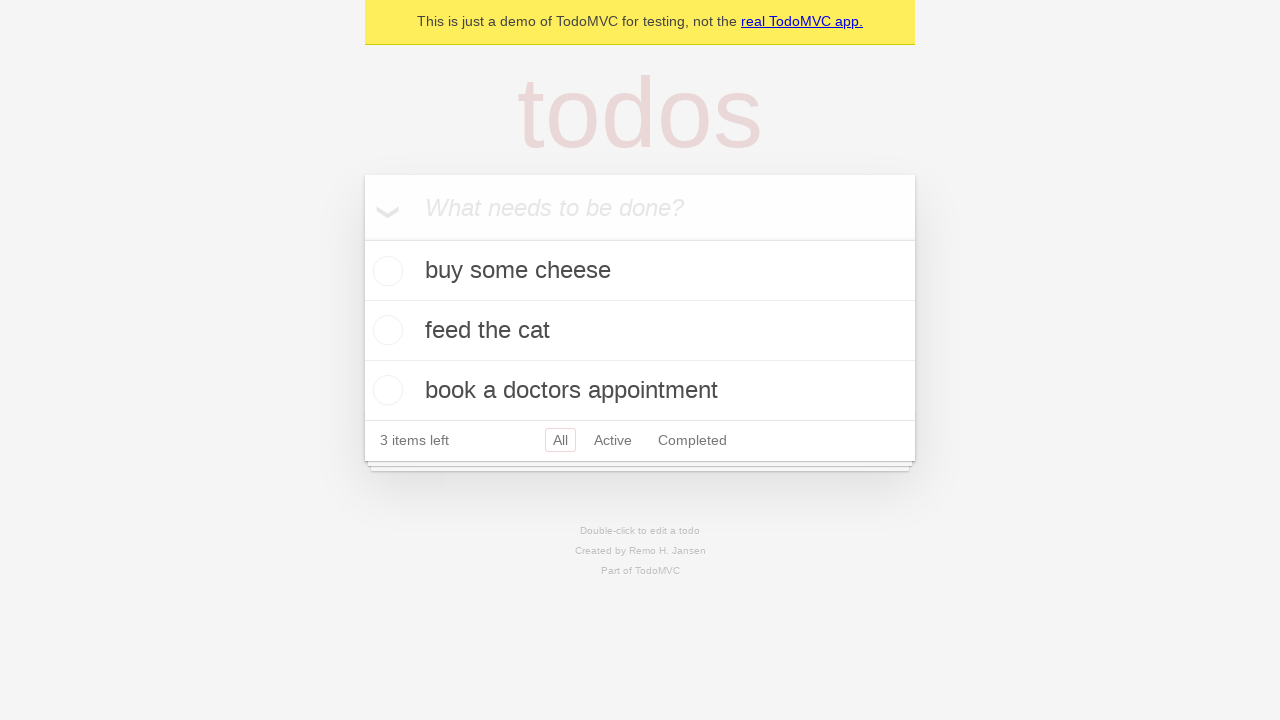

Verified todo count selector is visible - all 3 items appended to list
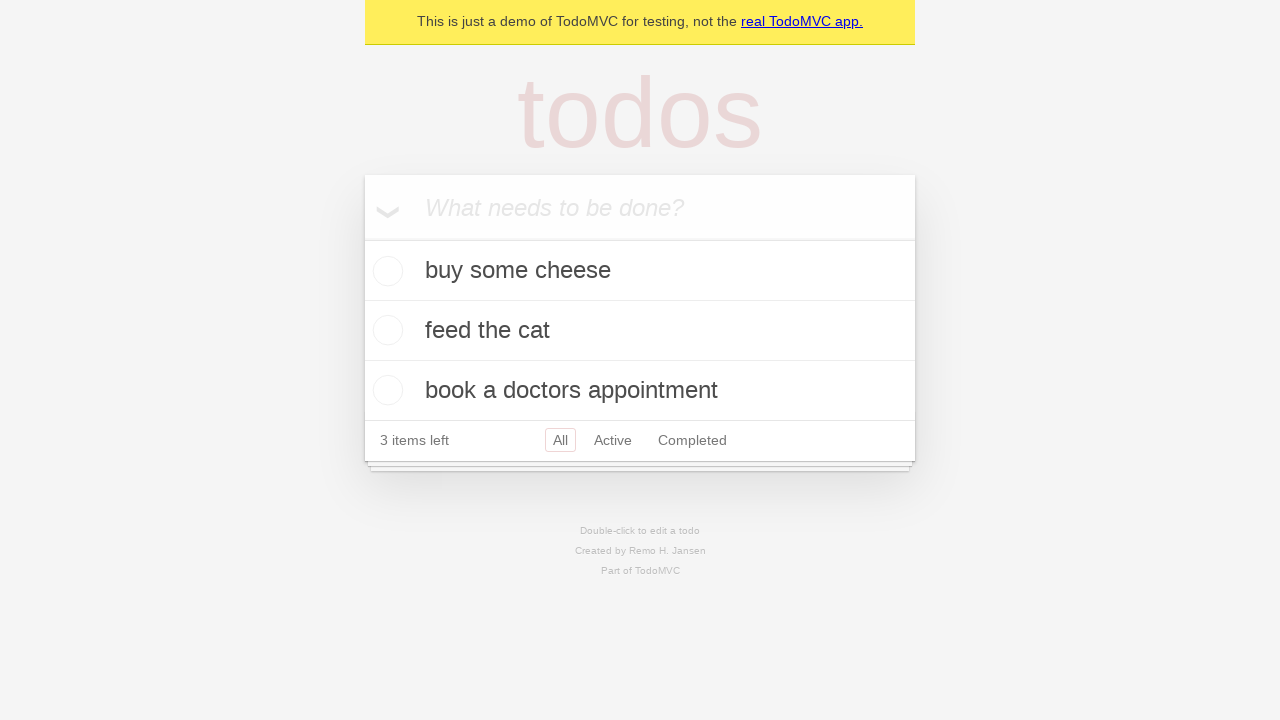

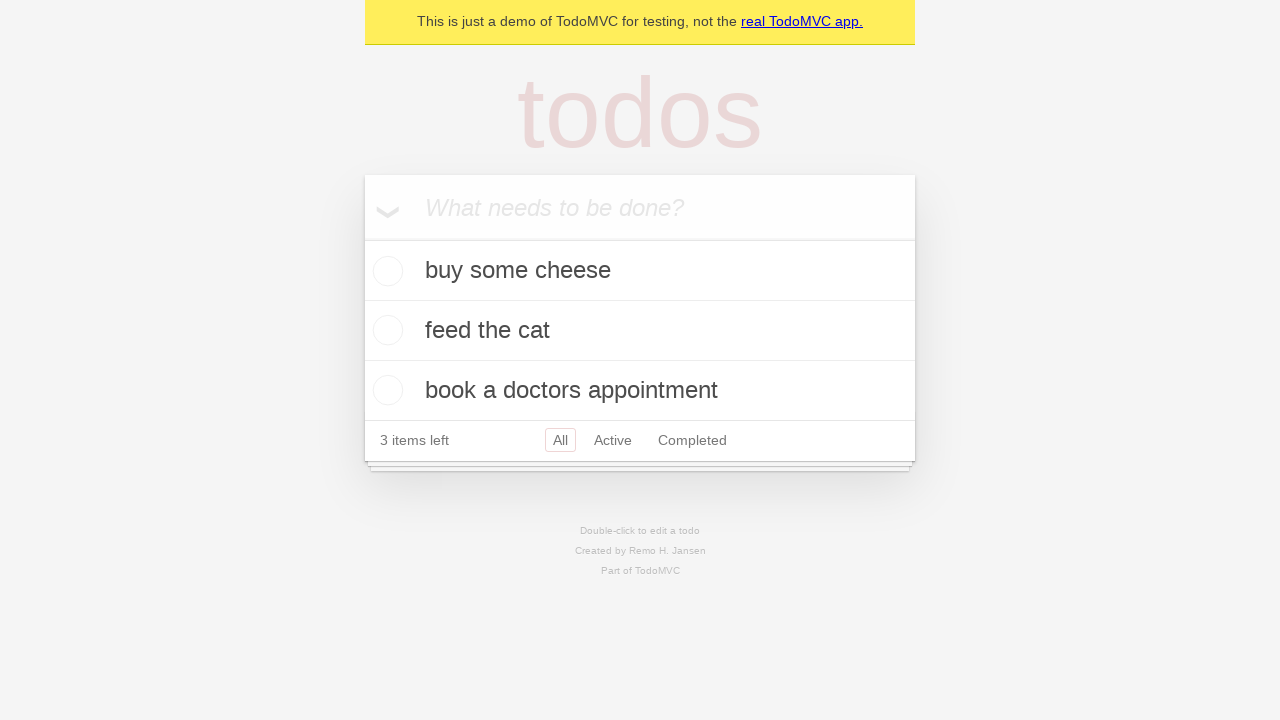